Tests sorting a number column (Due) in ascending order by clicking the column header and verifying the values are sorted correctly

Starting URL: http://the-internet.herokuapp.com/tables

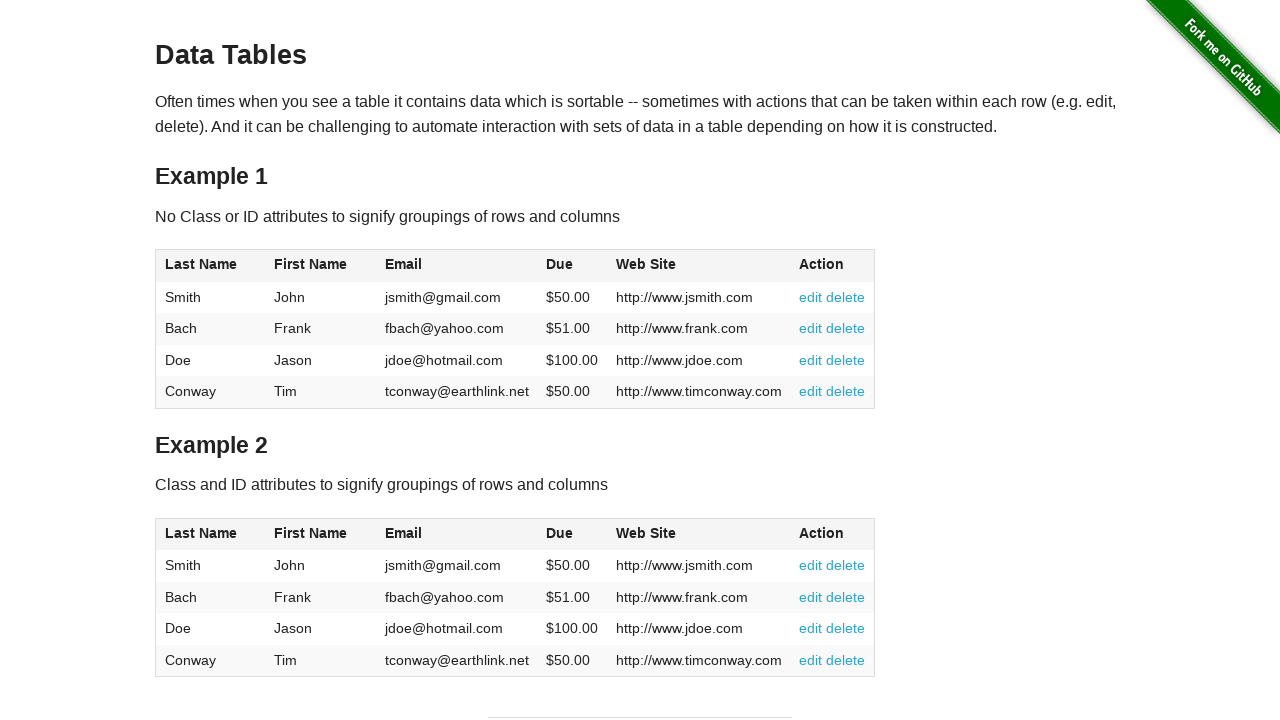

Clicked Due column header to sort in ascending order at (572, 266) on #table1 thead tr th:nth-of-type(4)
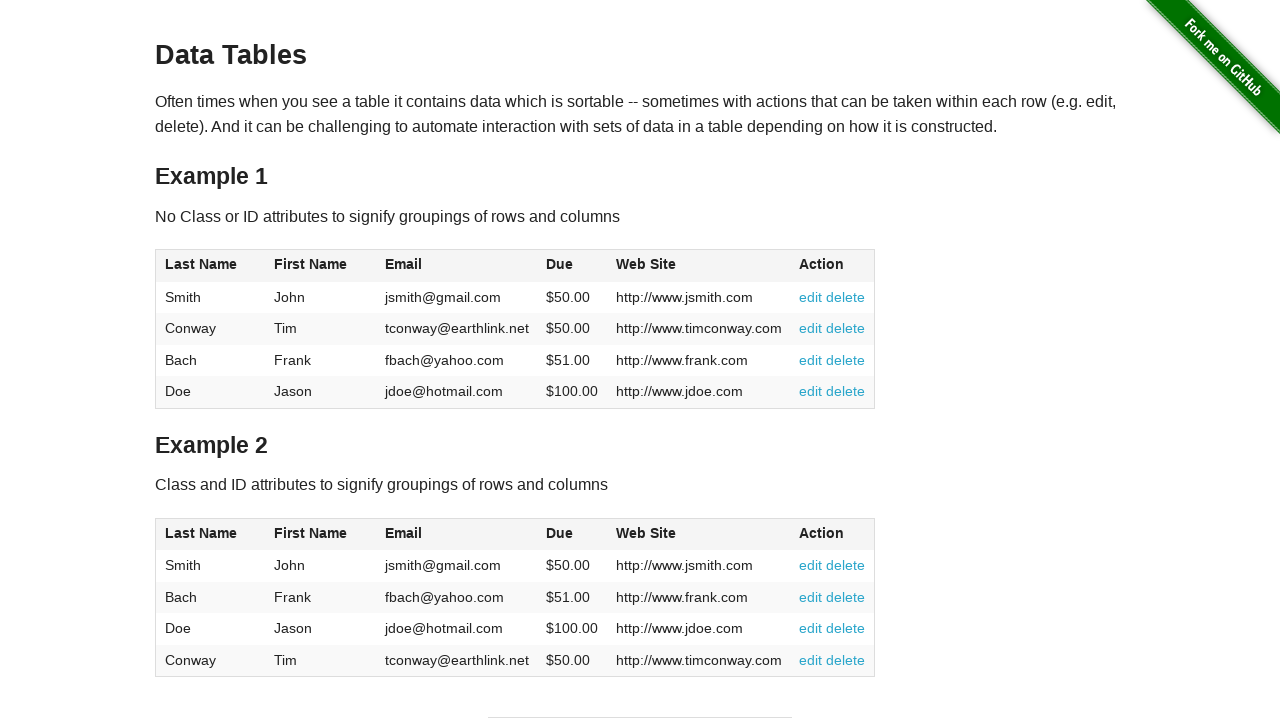

Due column elements loaded after sorting
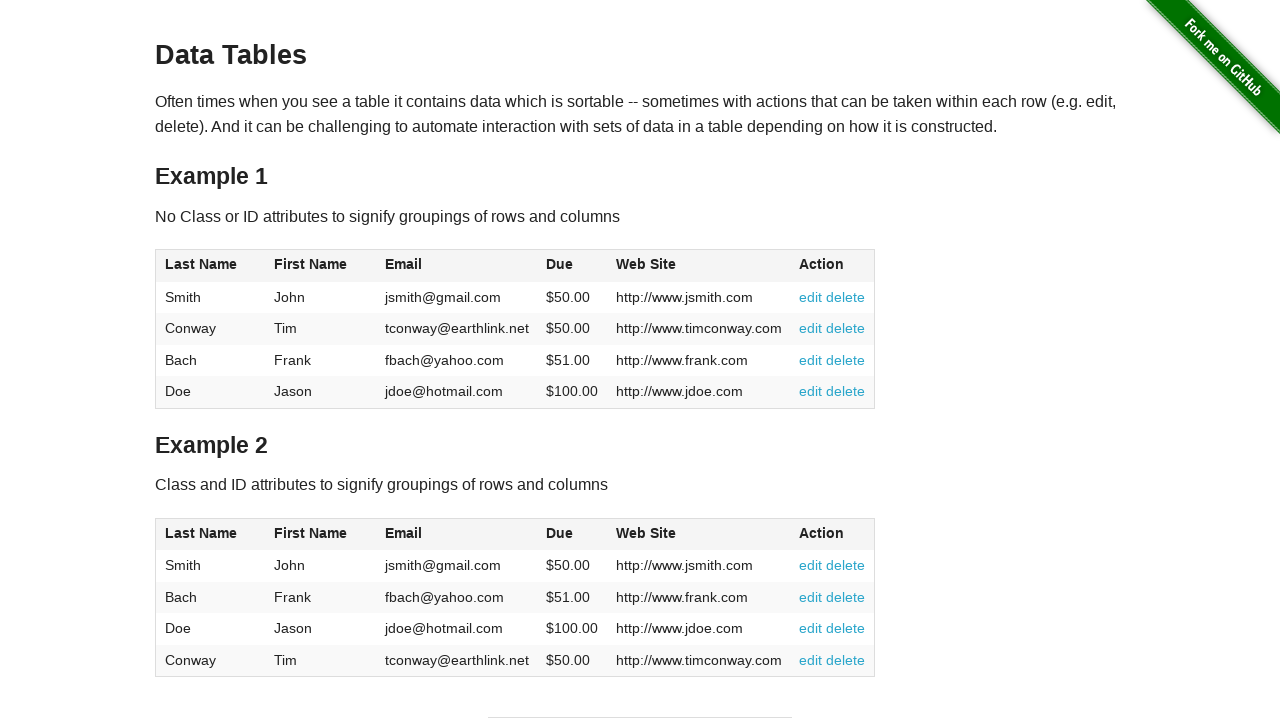

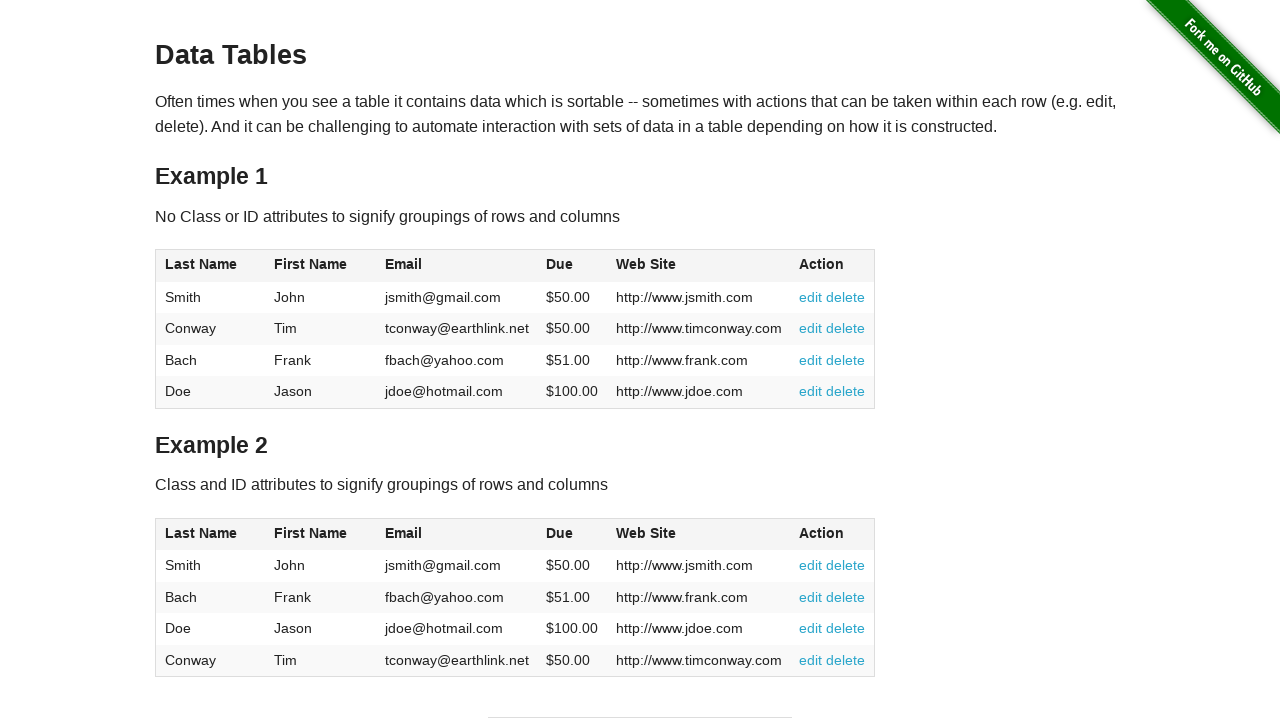